Tests injecting jQuery and jQuery Growl library into a page, then displaying notification messages in the browser using JavaScript execution.

Starting URL: http://the-internet.herokuapp.com

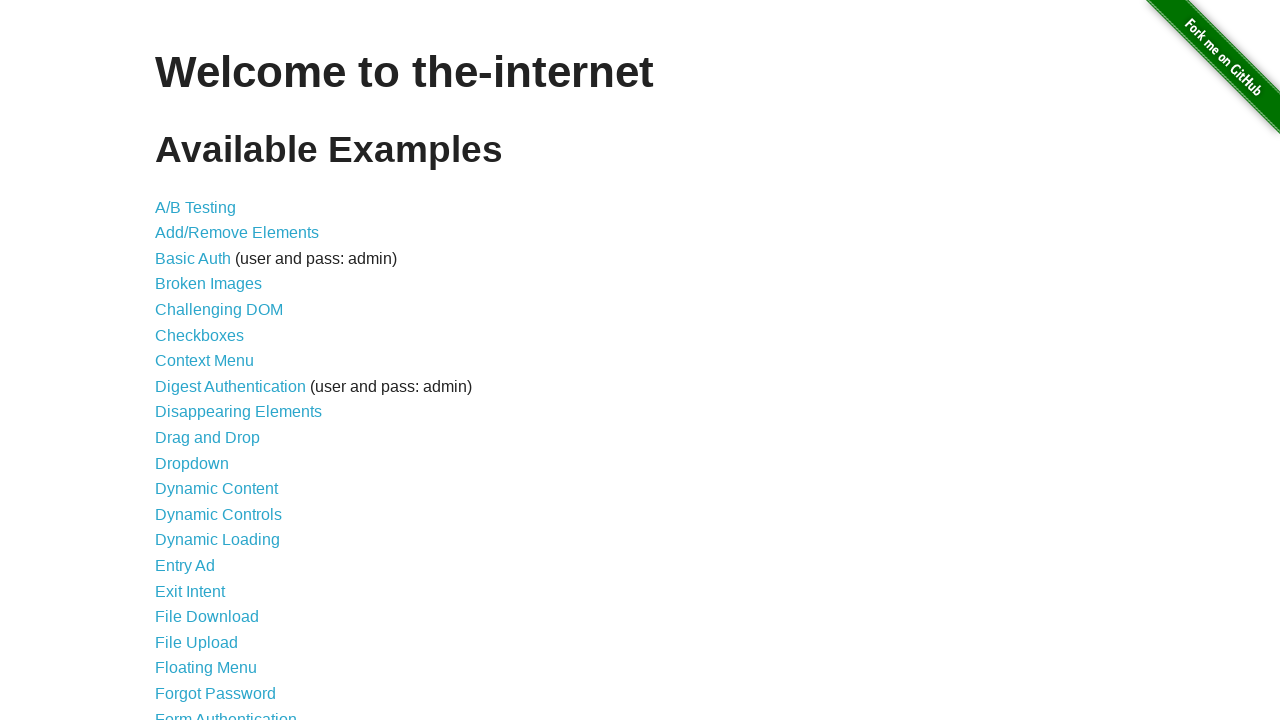

Navigated to http://the-internet.herokuapp.com
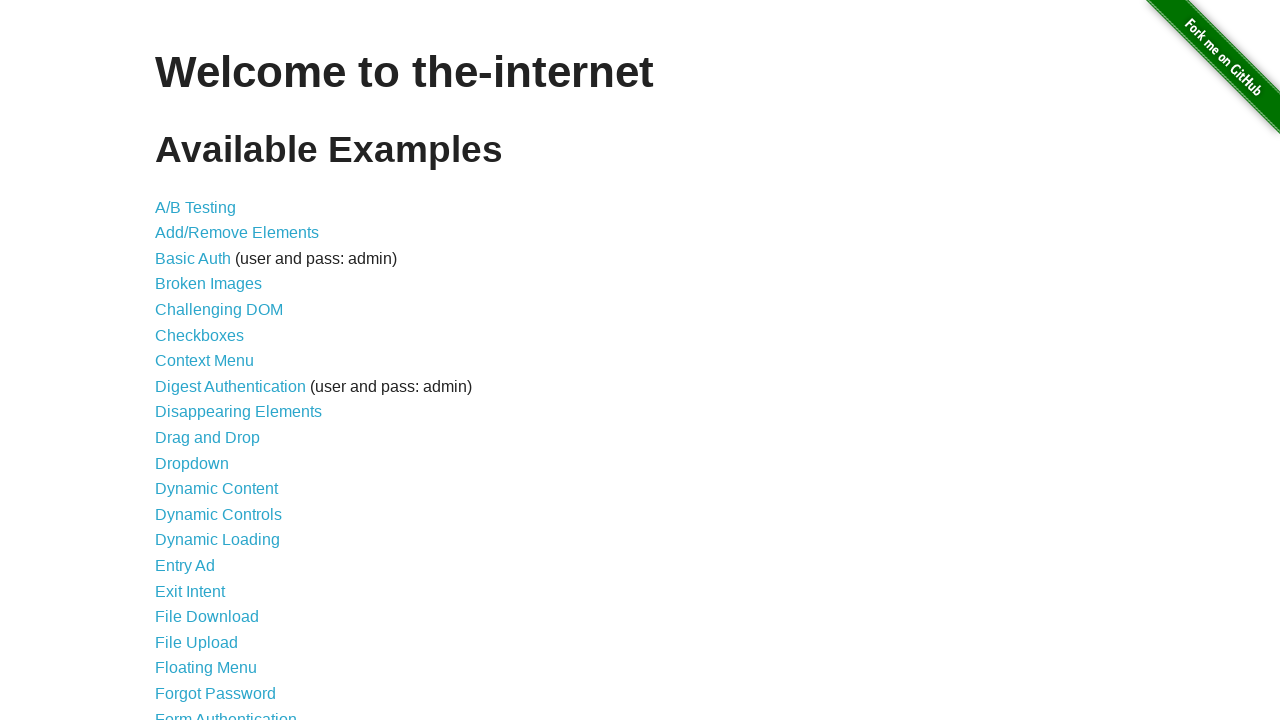

Injected jQuery library into page
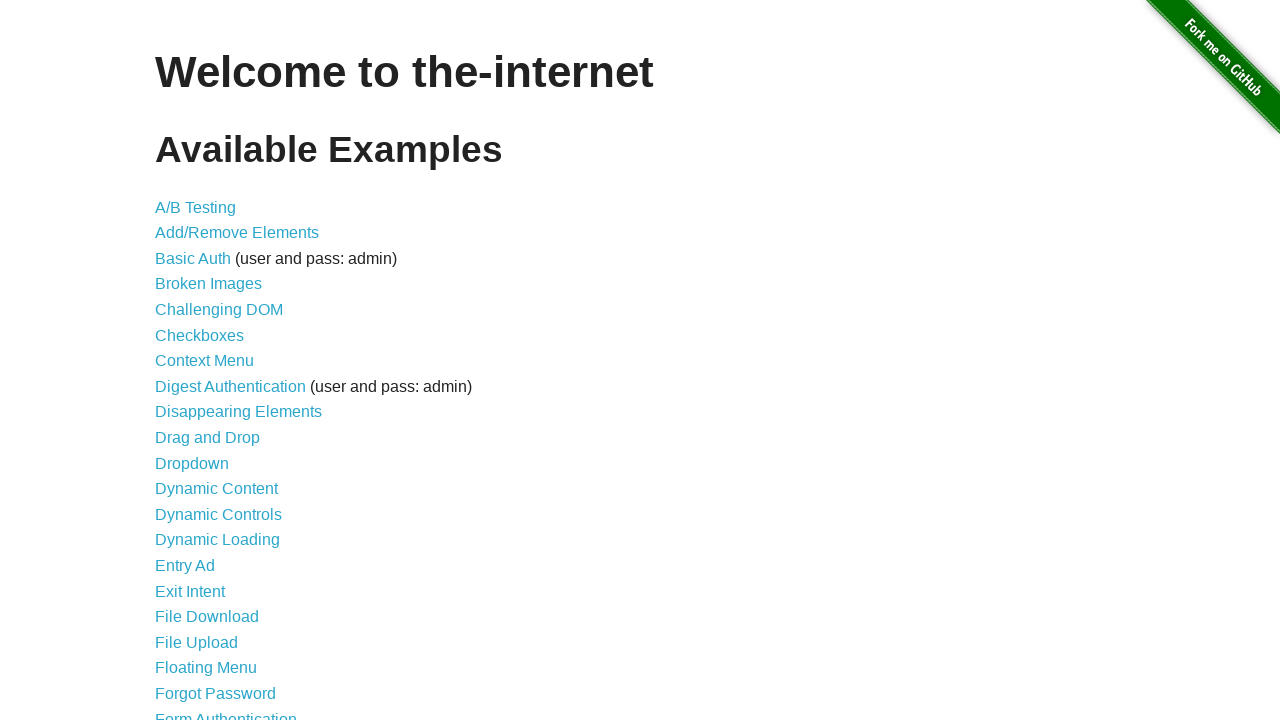

jQuery library loaded successfully
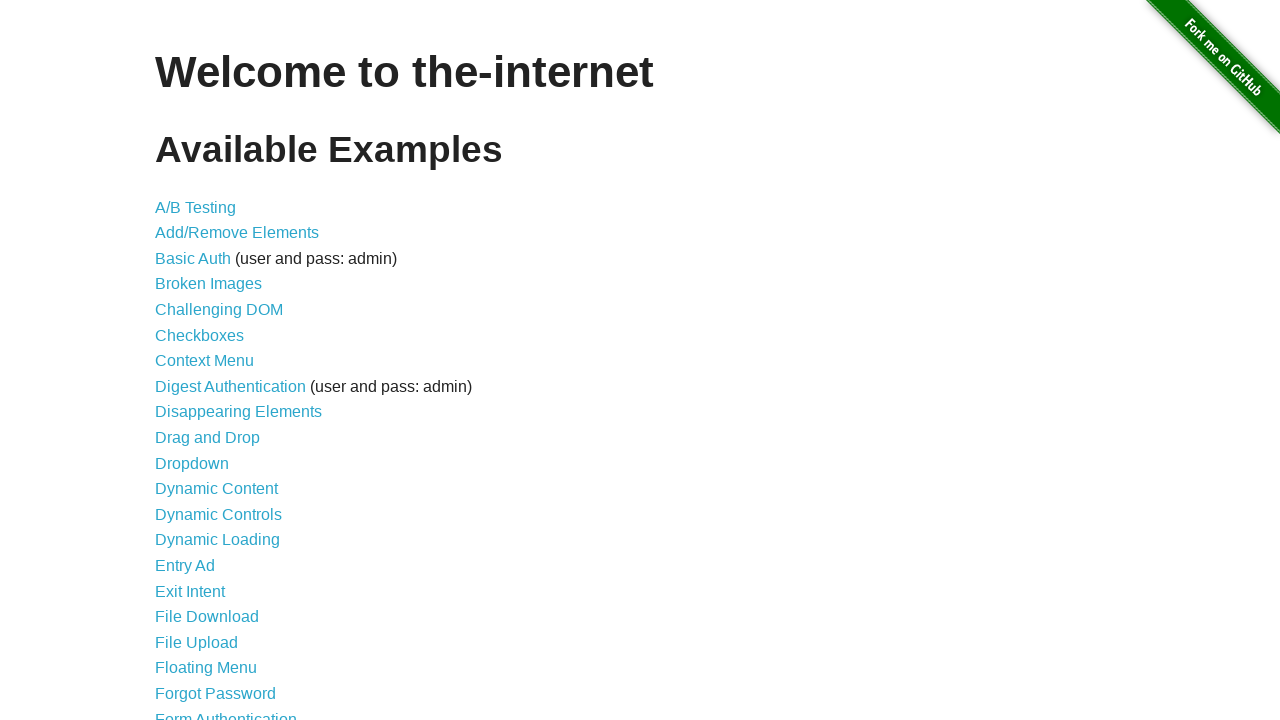

Injected jQuery Growl library script
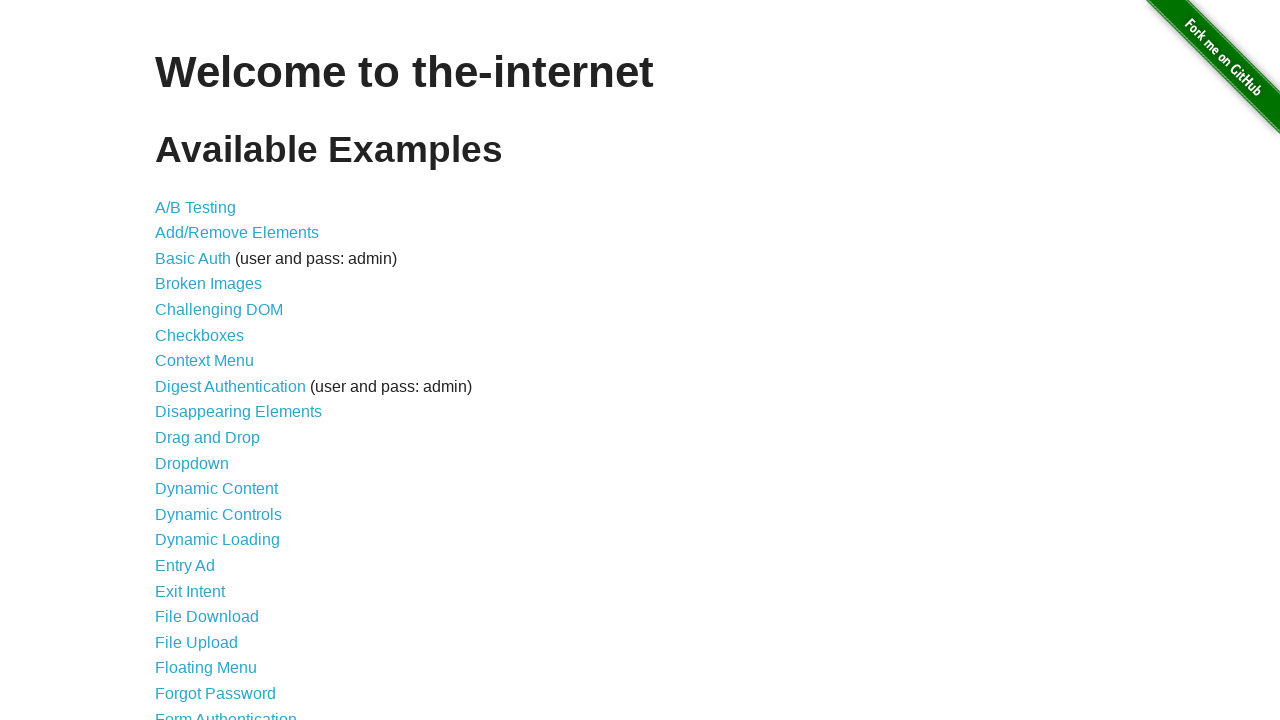

Injected jQuery Growl CSS stylesheet
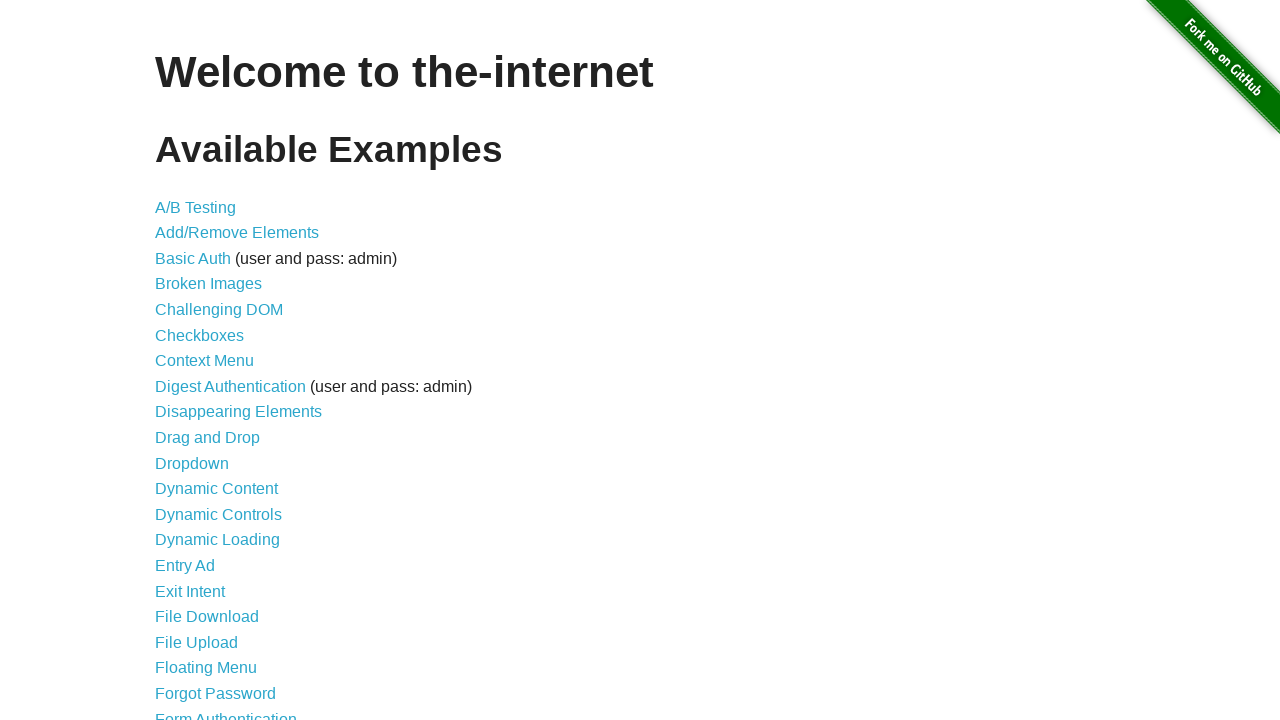

jQuery Growl library loaded and ready
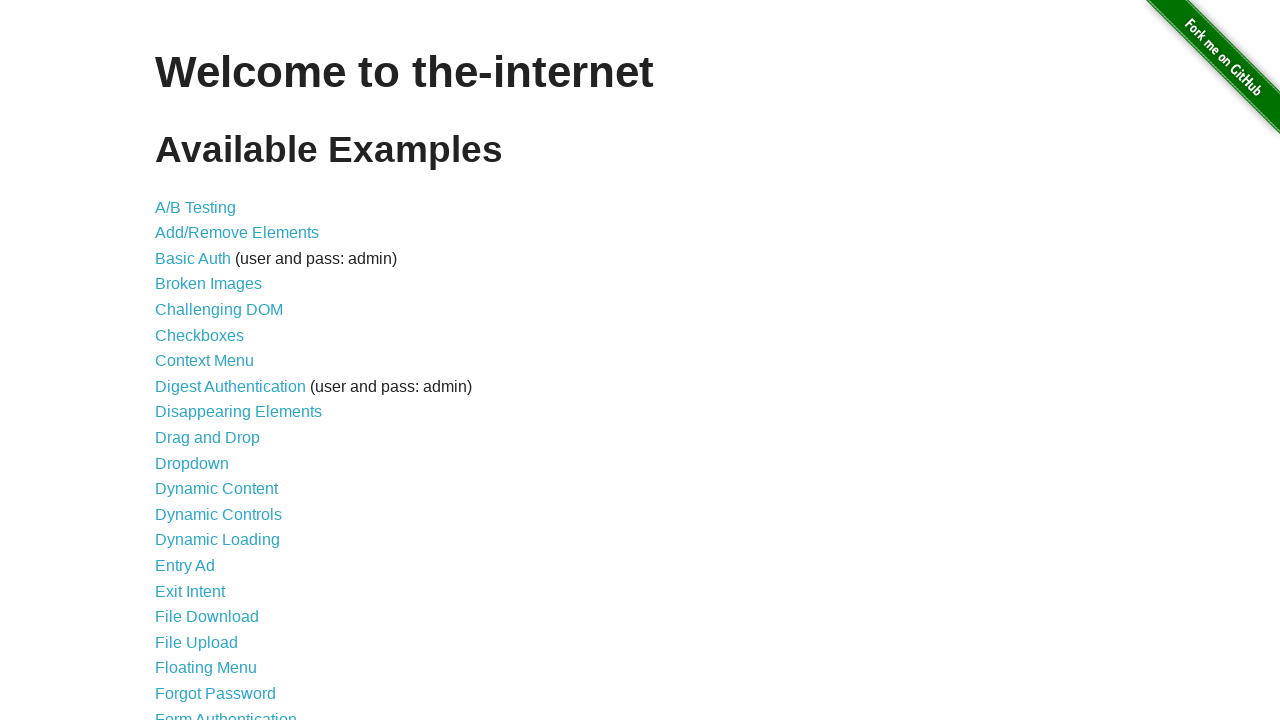

Displayed jQuery Growl notification with title 'GET' and message '/'
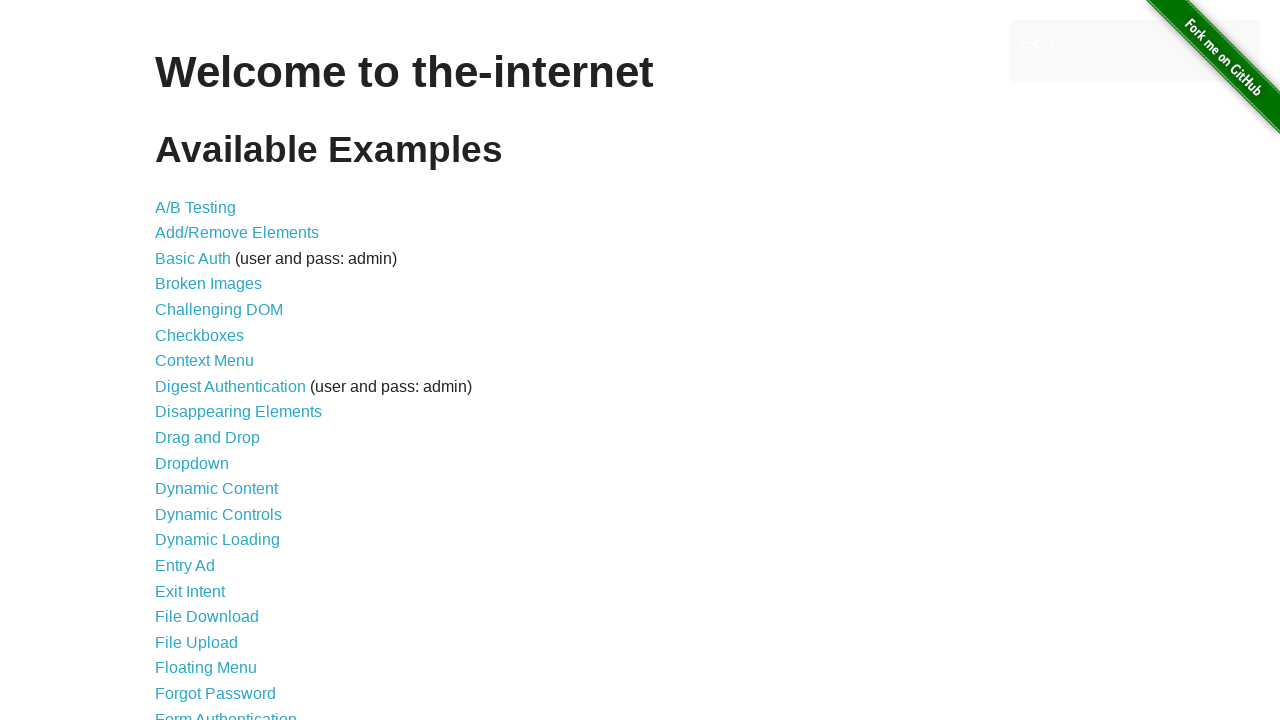

Waited 2 seconds for notification to display
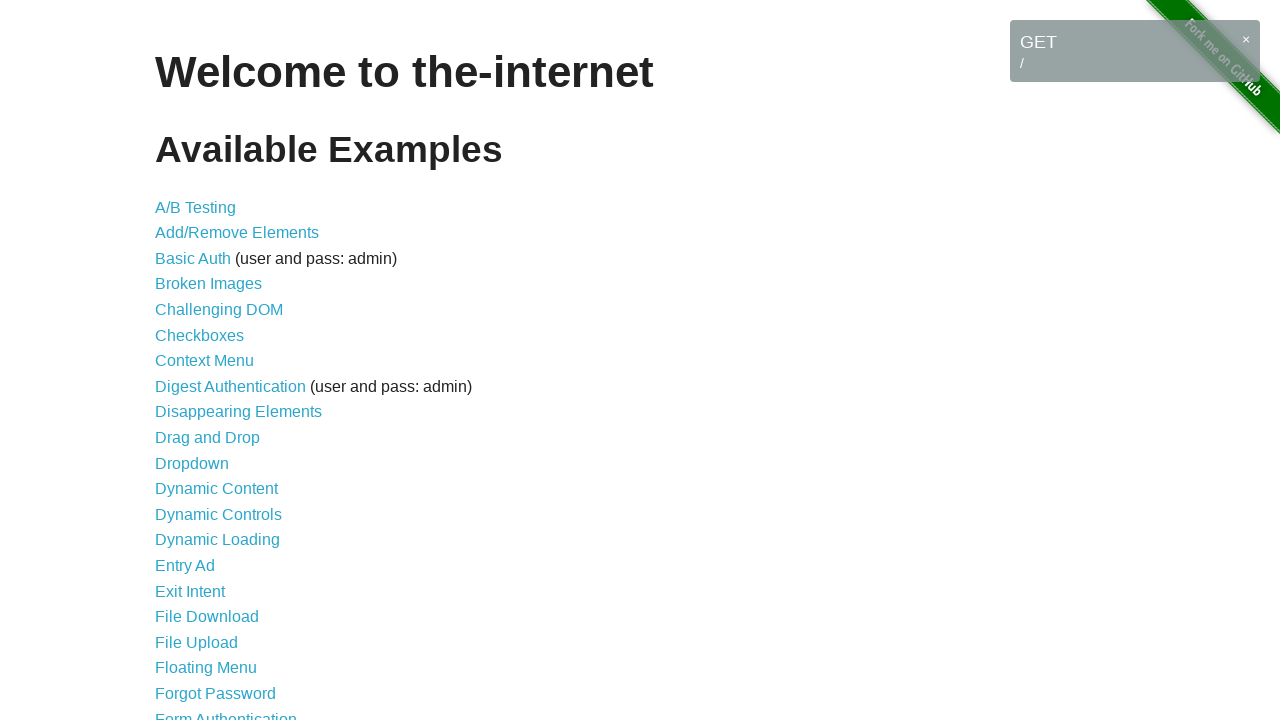

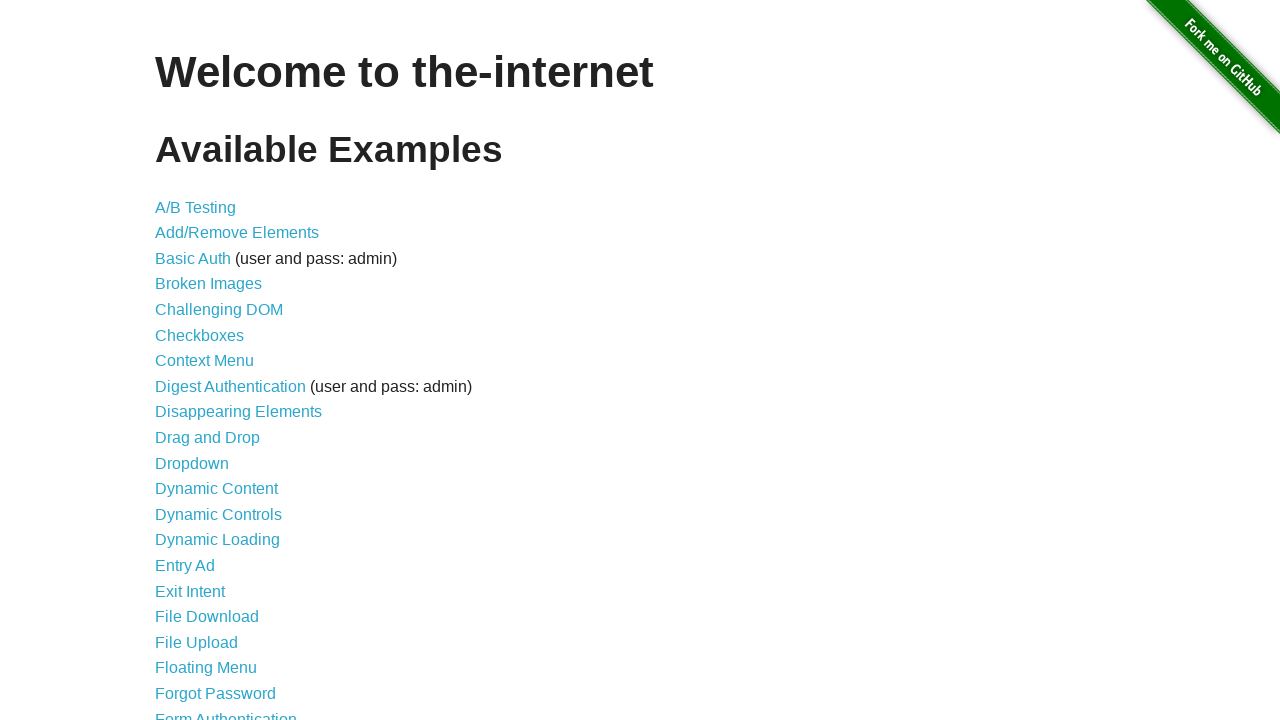